Tests page load behavior by navigating to Macy's website and attempting to interact with a close button element on the page.

Starting URL: https://www.macys.com/

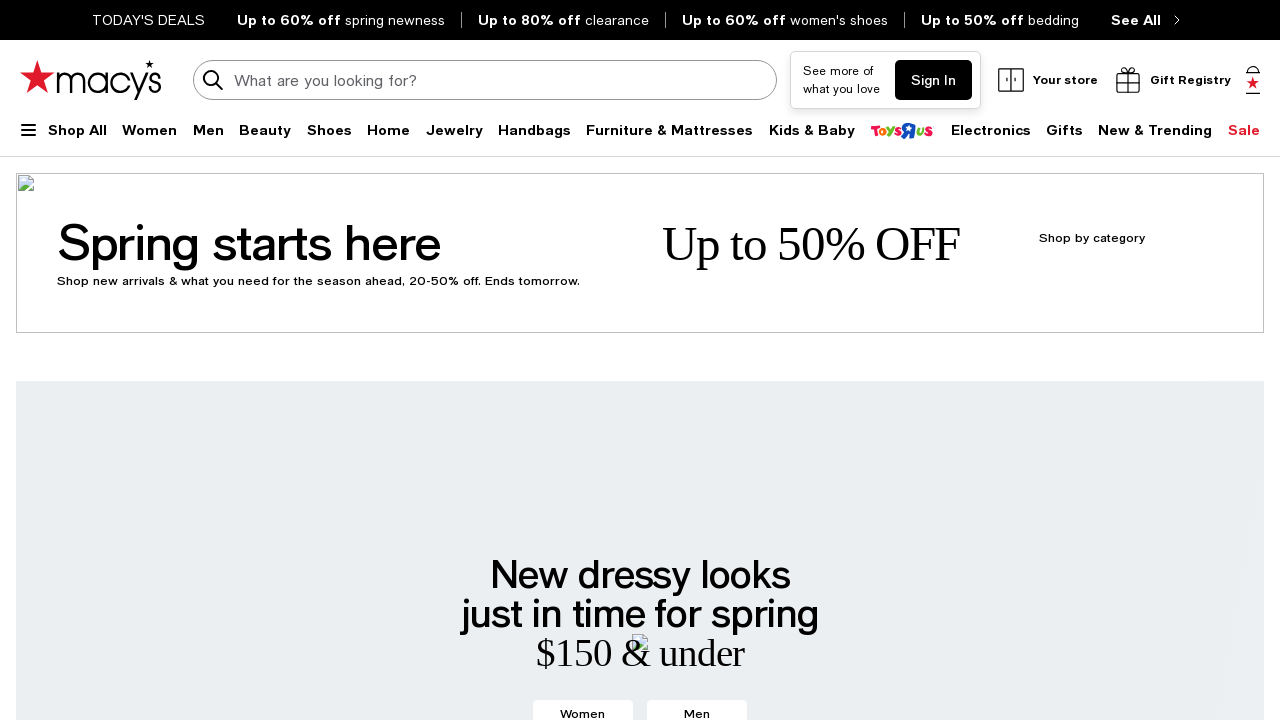

Set default timeout to 5000ms for page operations
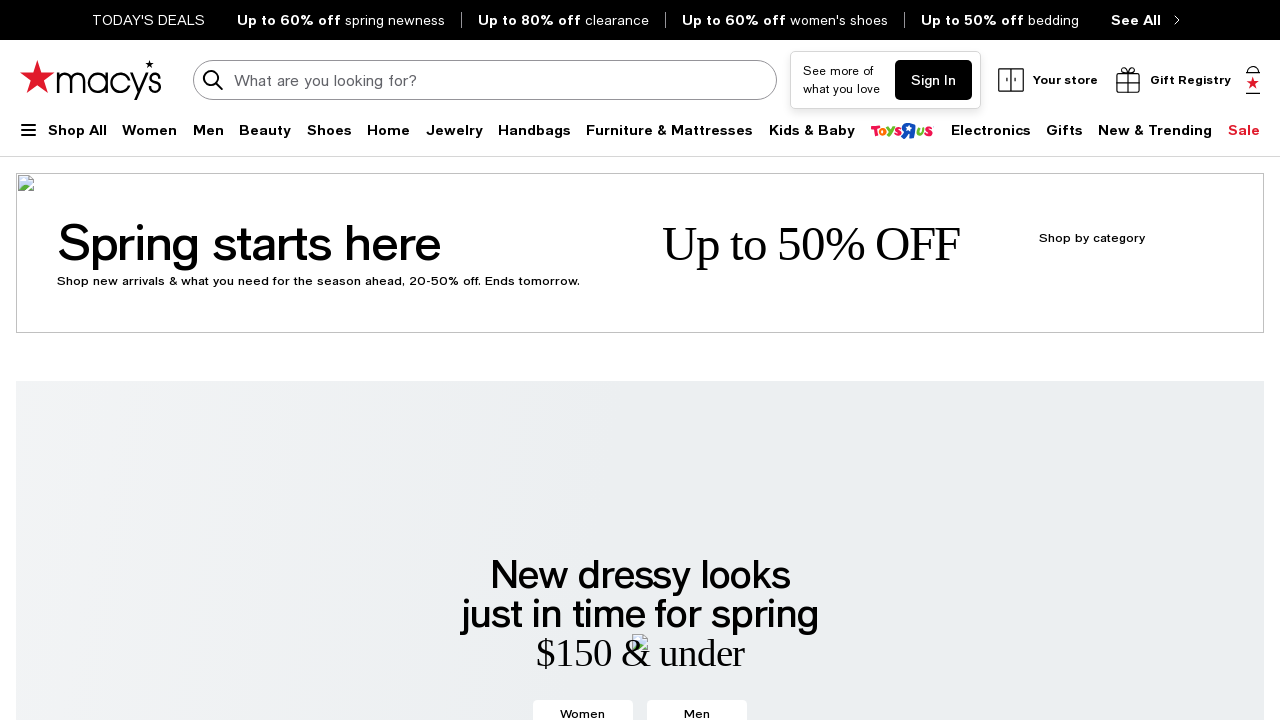

Waited for page to reach domcontentloaded state
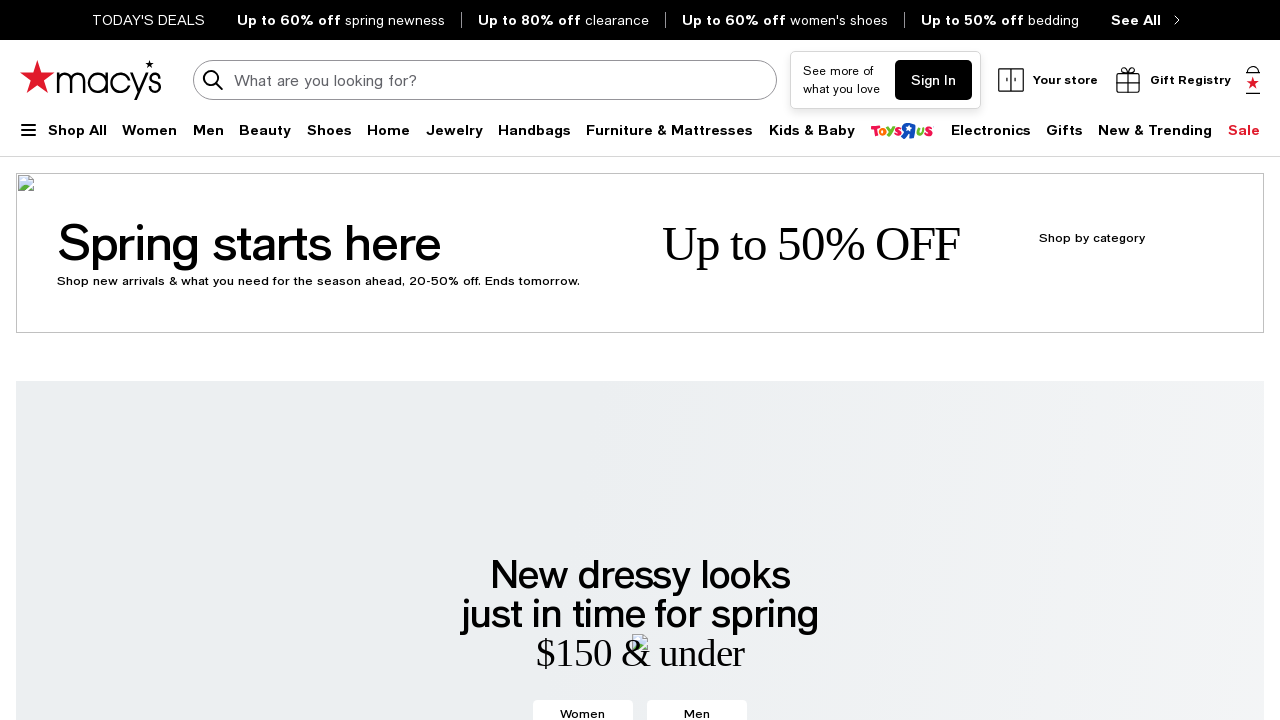

Located close button element with selector #closeButton
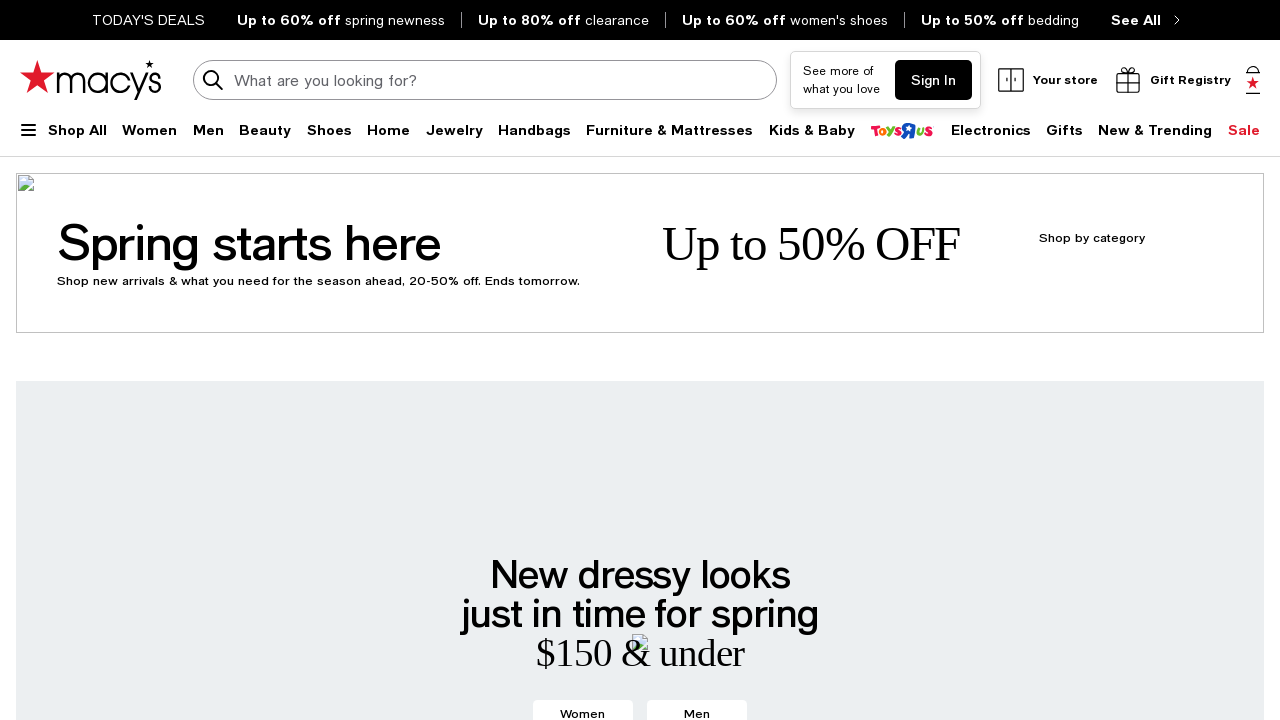

Close button not found or click action timed out - continuing execution on #closeButton
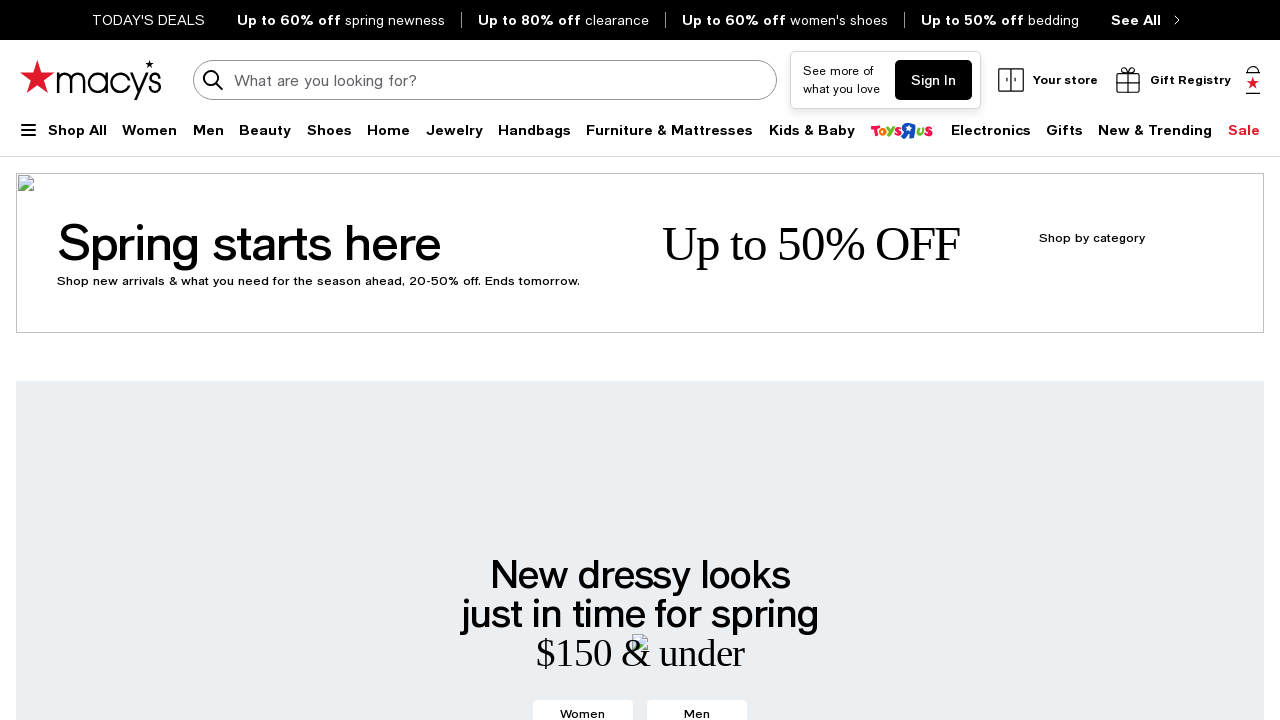

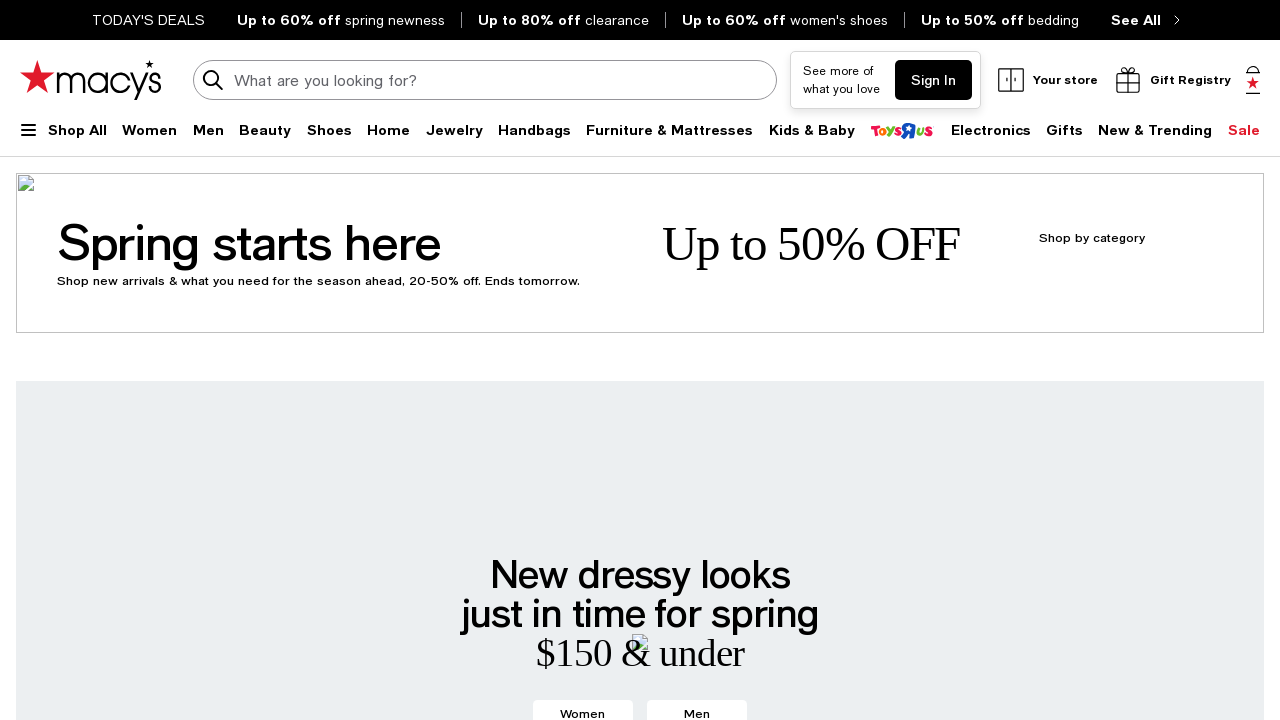